Tests clicking on a link by its text content on the DemoQA links page

Starting URL: https://demoqa.com/links

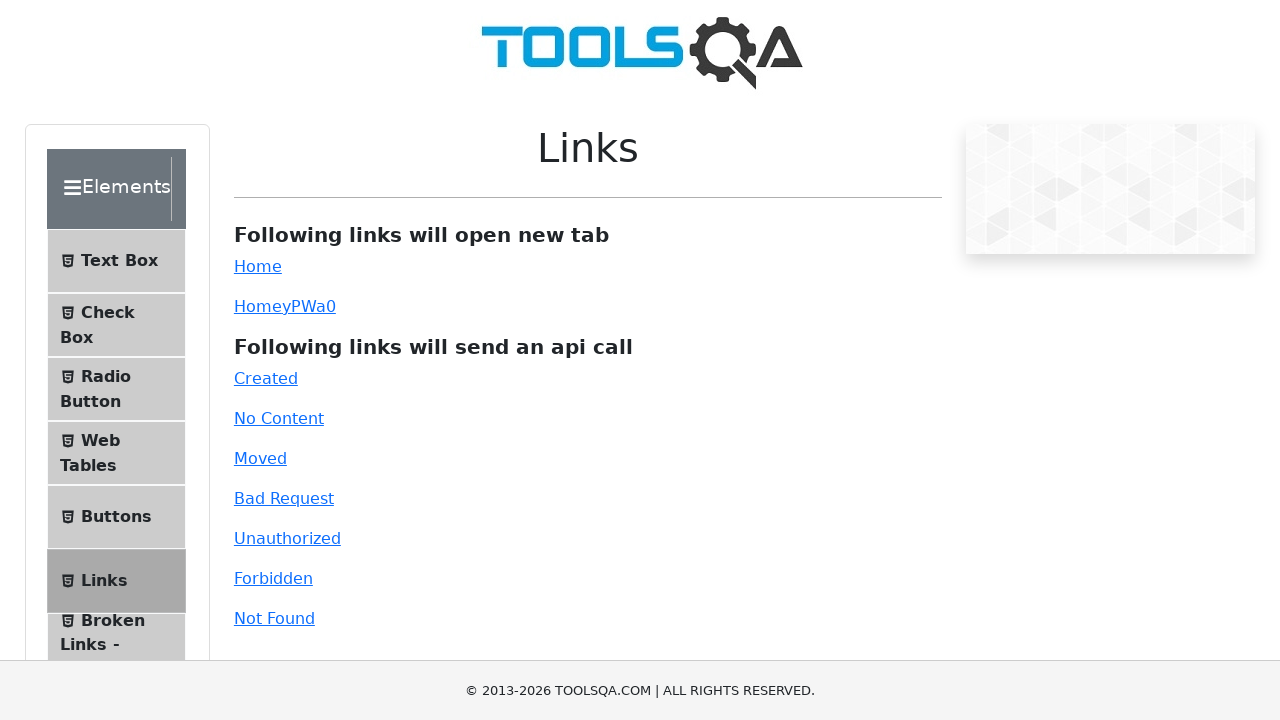

Clicked on the Home link by its text content on the DemoQA links page at (258, 266) on text=Home
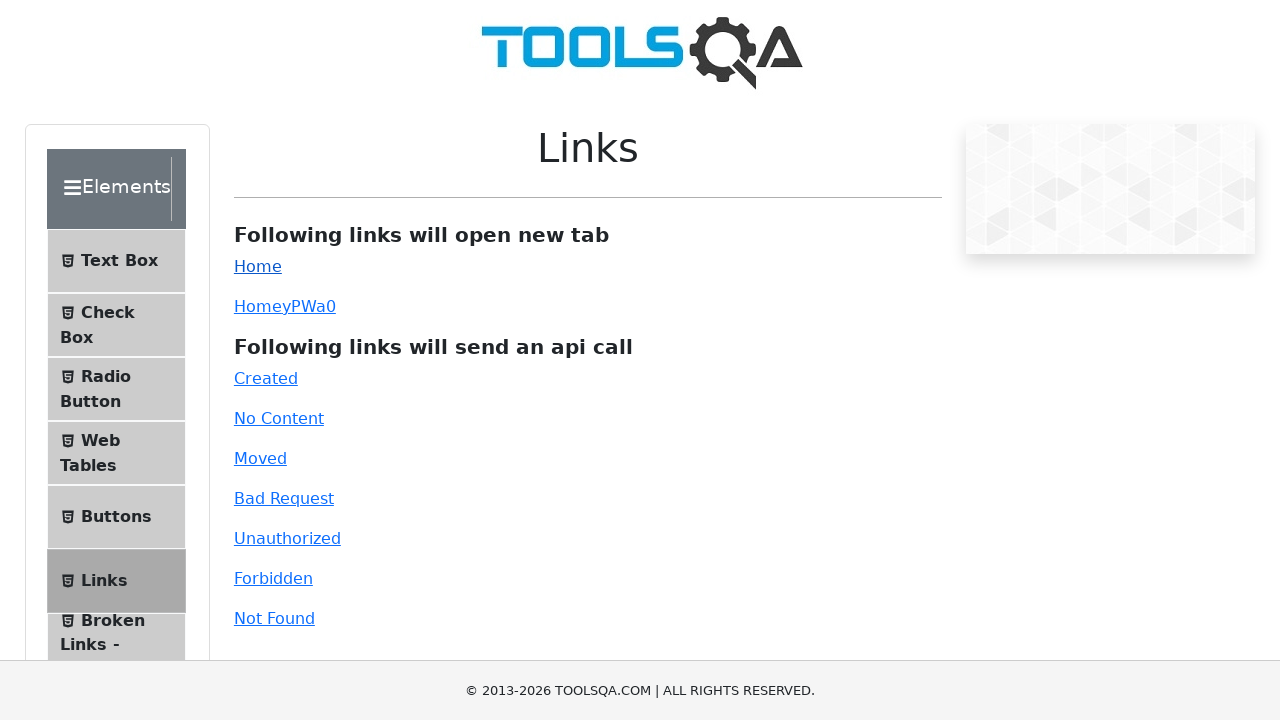

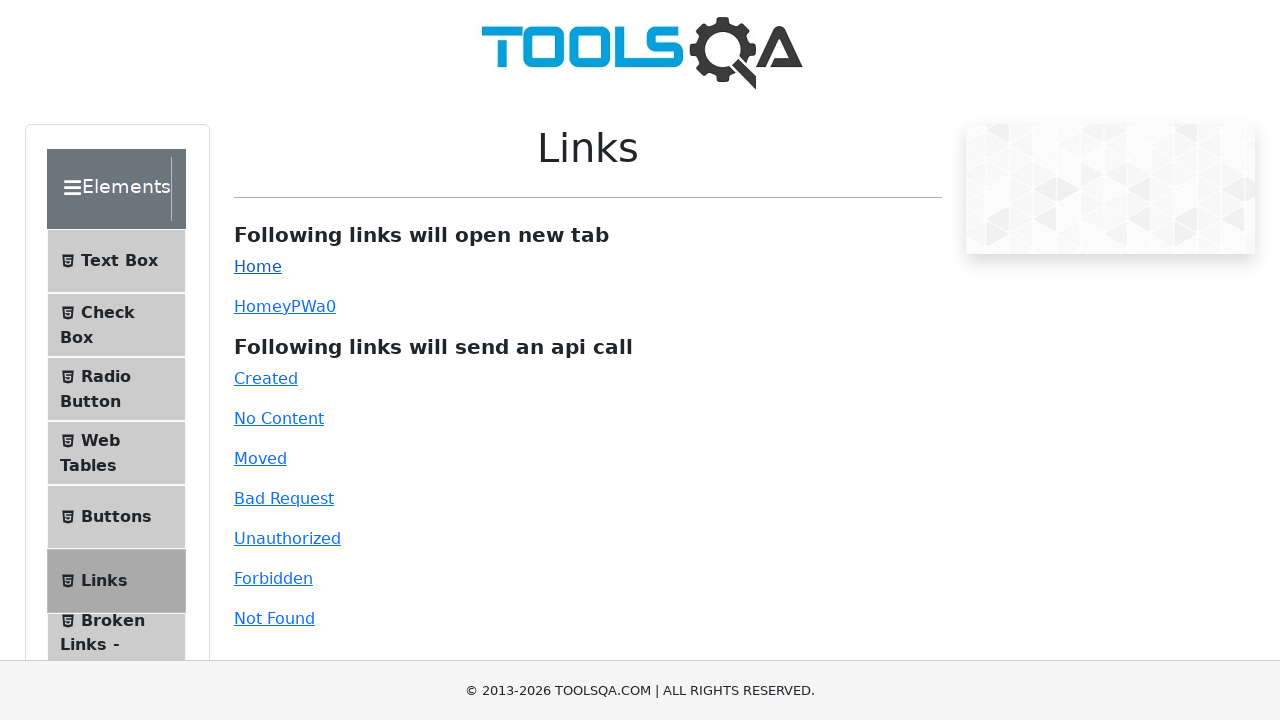